Solves a math problem by reading two numbers, calculating their sum, selecting the result from a dropdown, and submitting the form

Starting URL: https://suninjuly.github.io/selects1.html

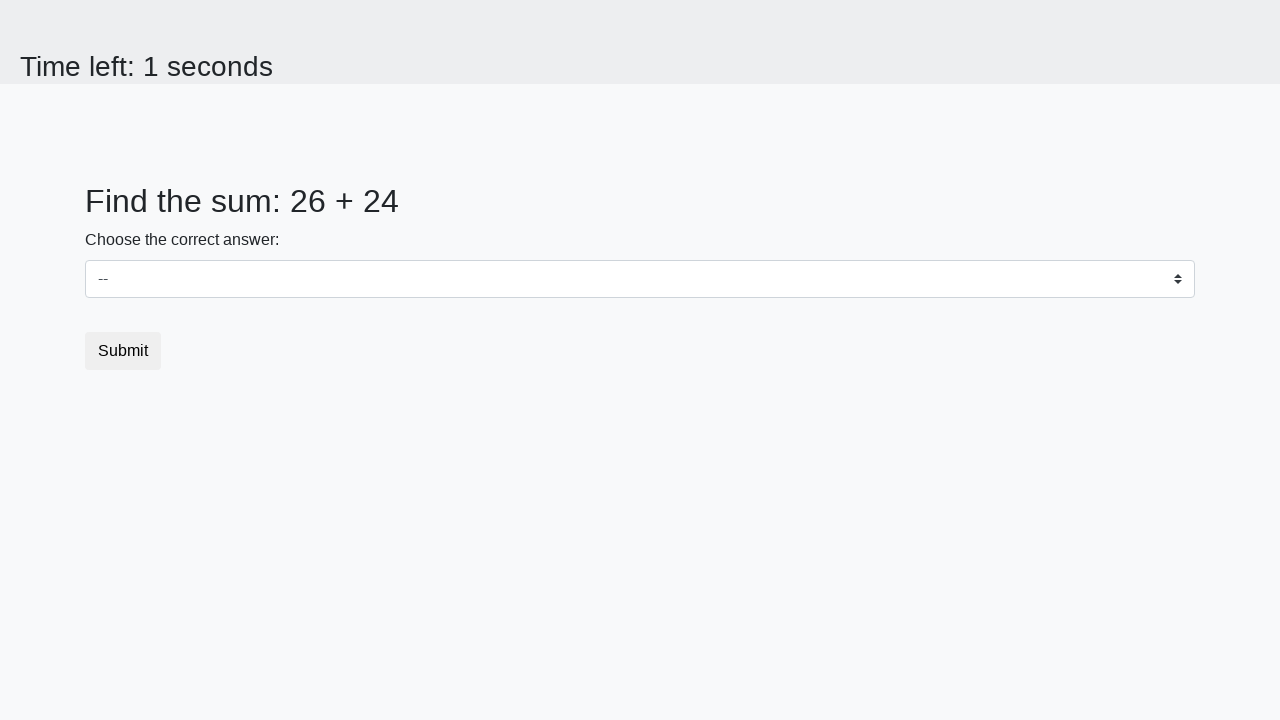

Located first number element (#num1)
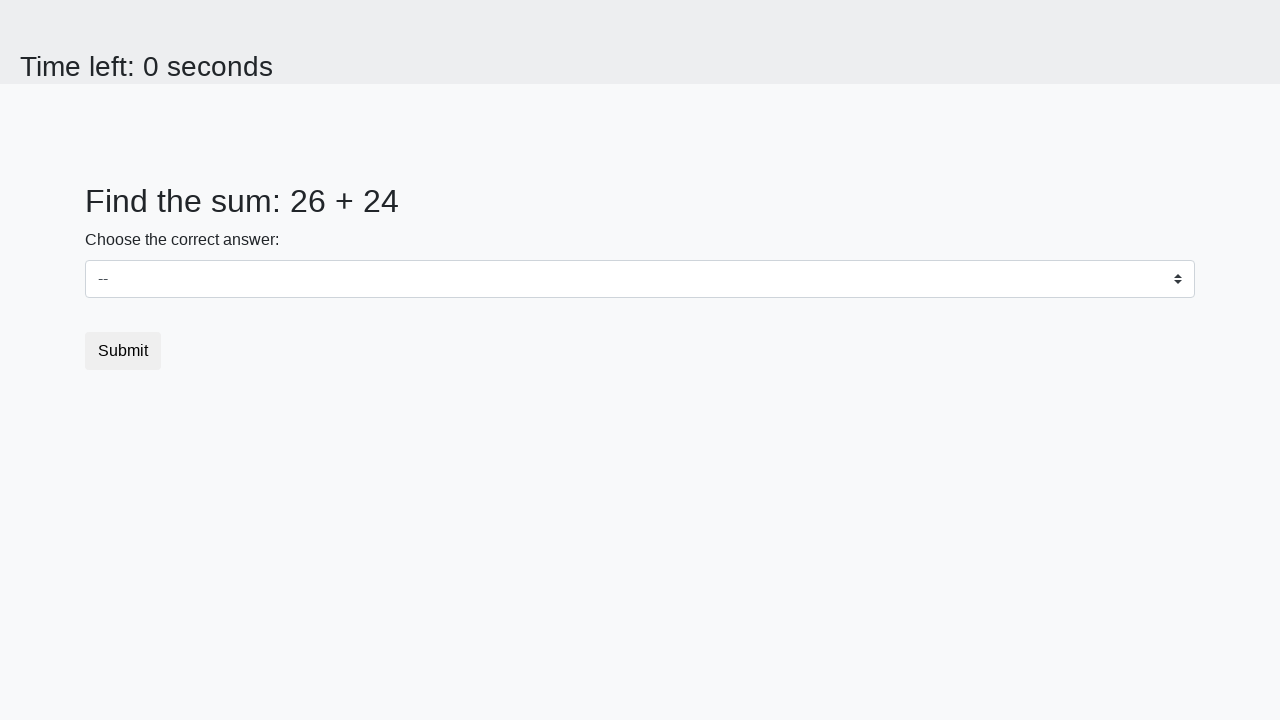

Extracted first number: 26
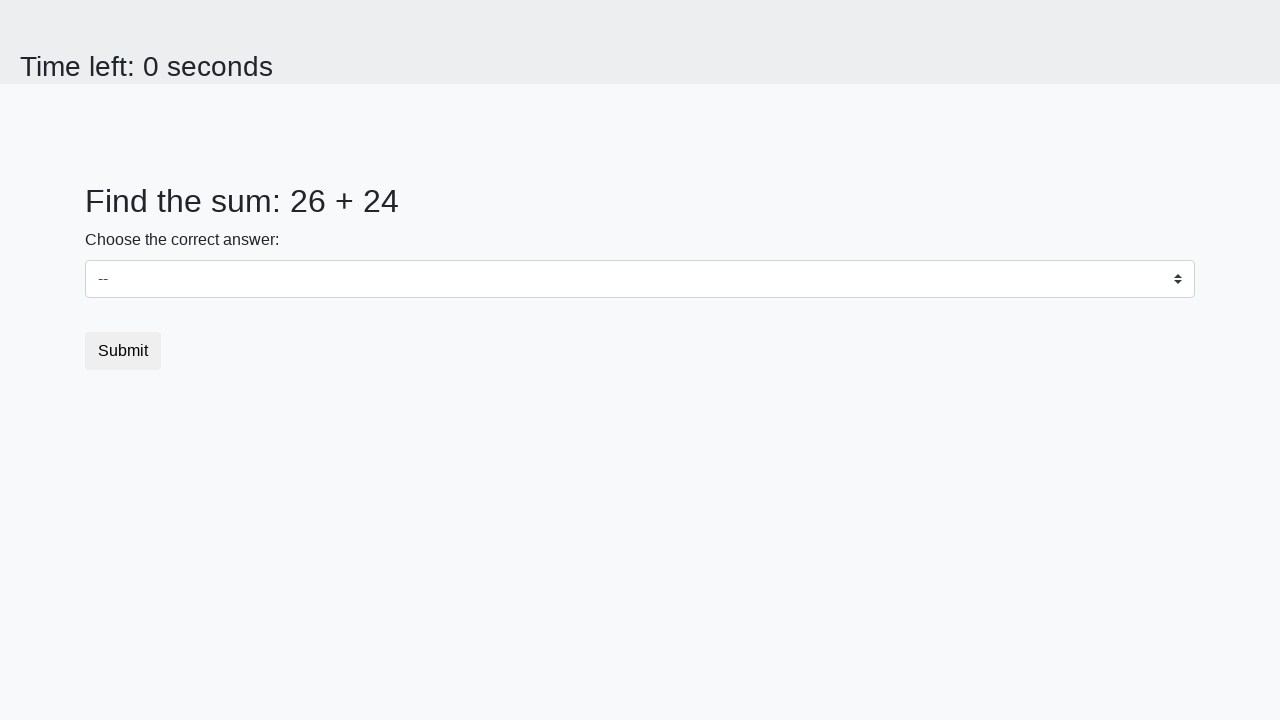

Located second number element (#num2)
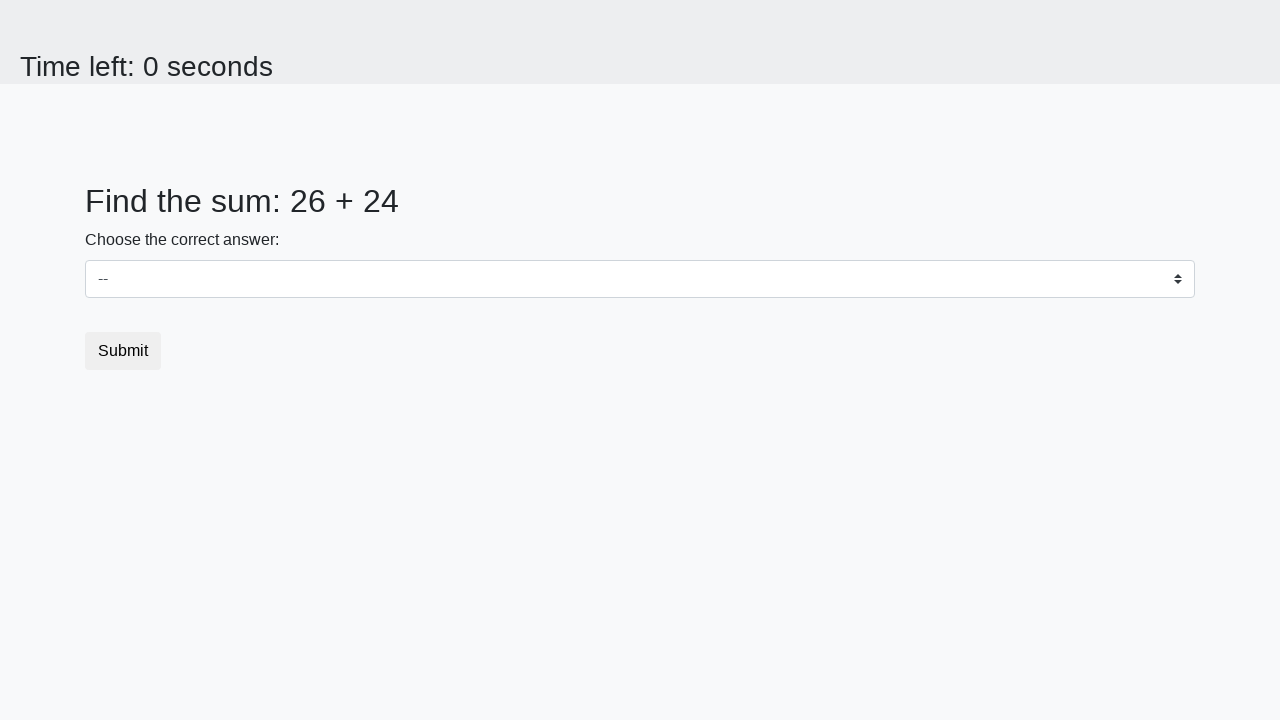

Extracted second number: 24
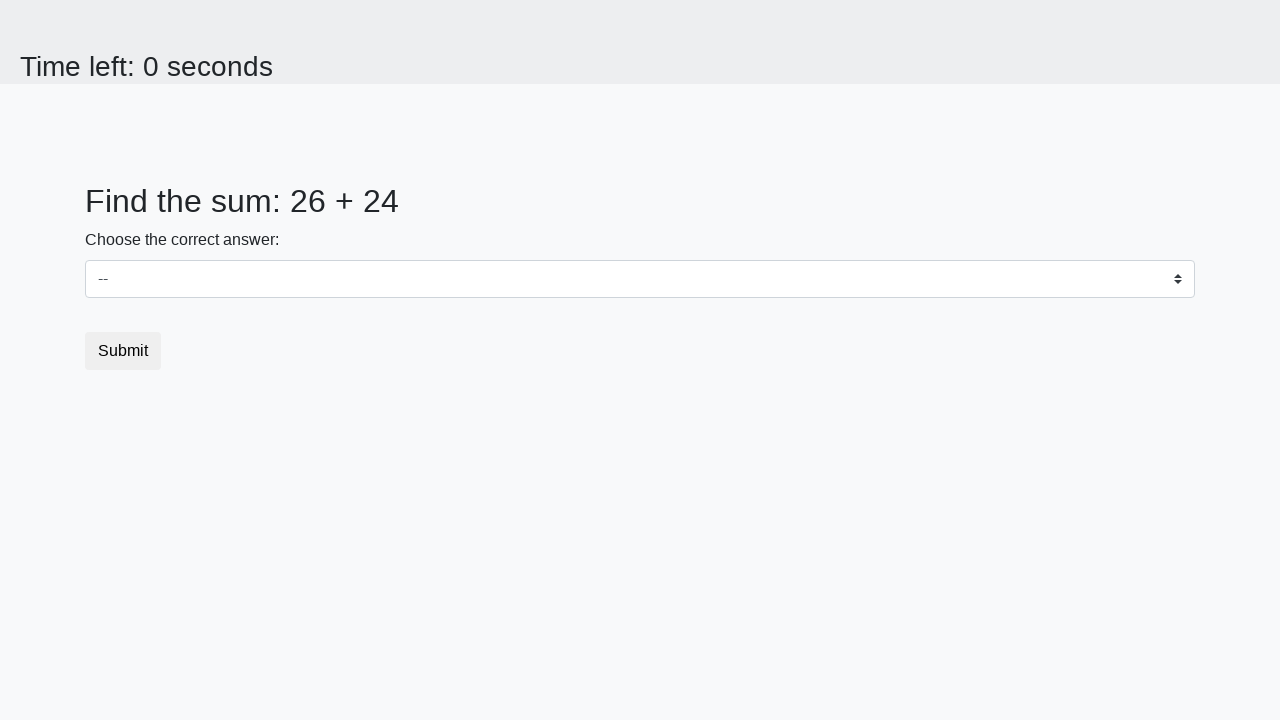

Calculated sum: 26 + 24 = 50
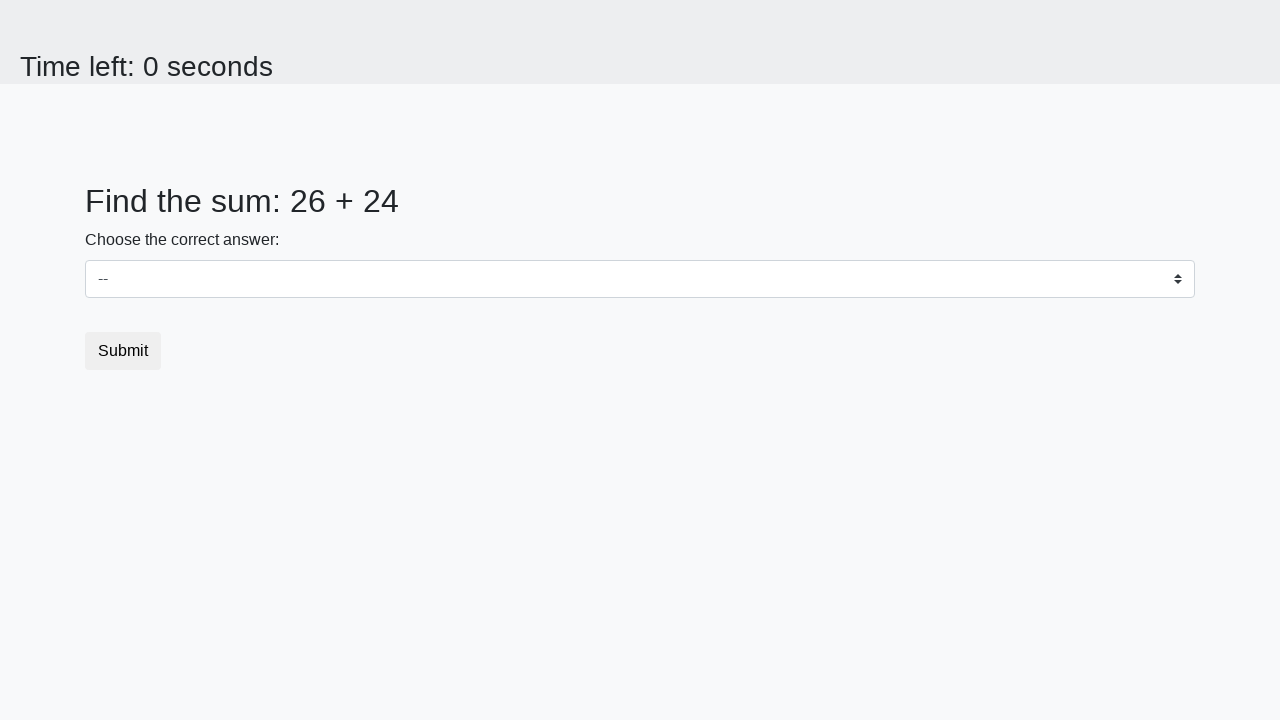

Selected 50 from dropdown (#dropdown) on #dropdown
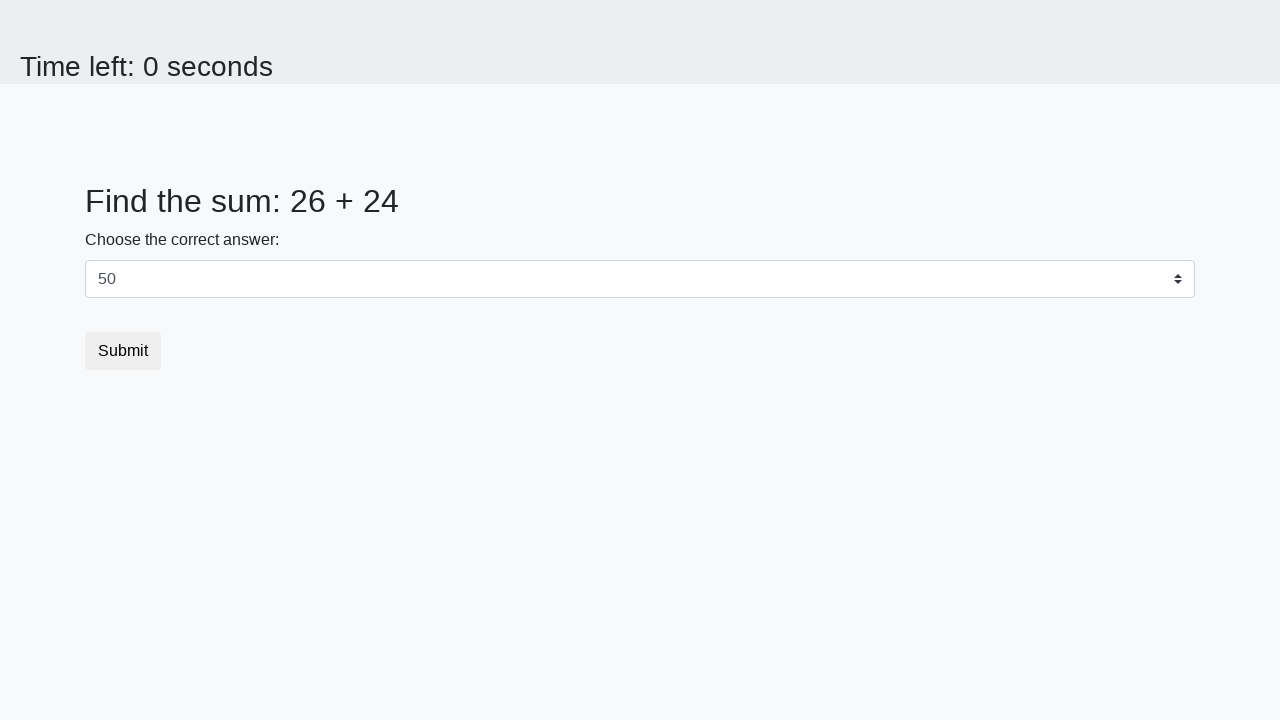

Clicked submit button (button.btn) at (123, 351) on button.btn
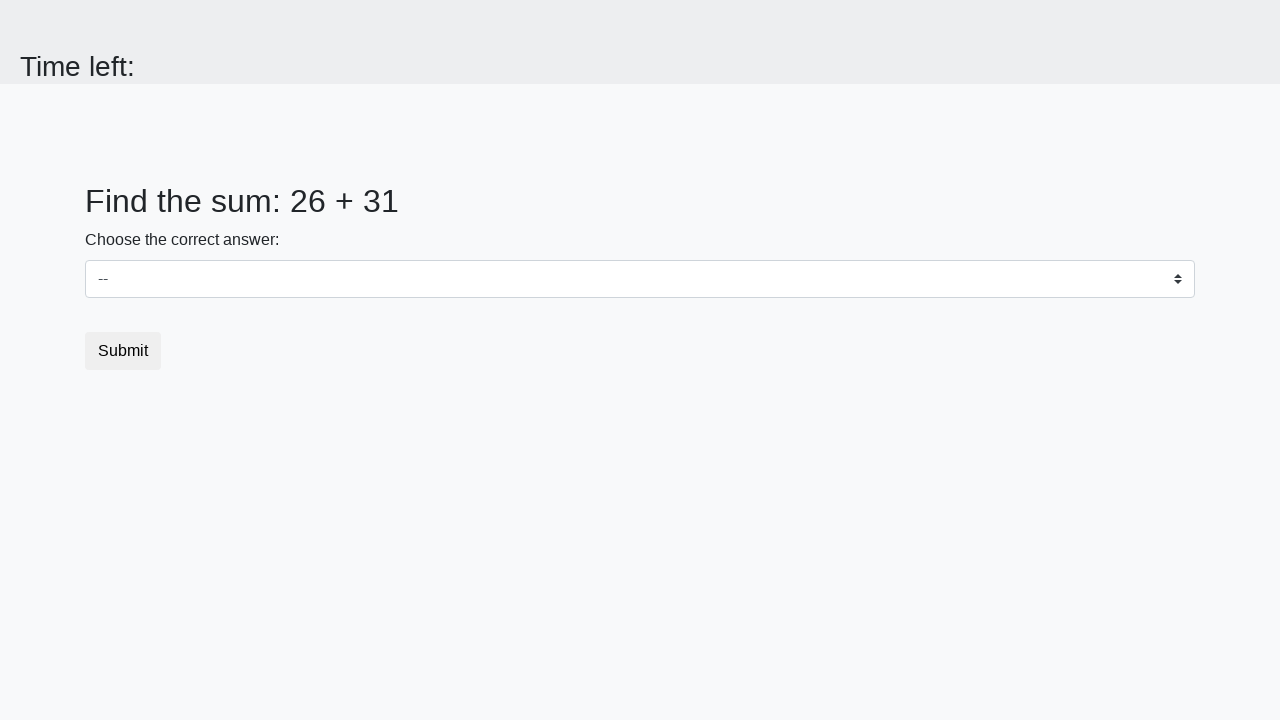

Set up dialog handler to accept alerts
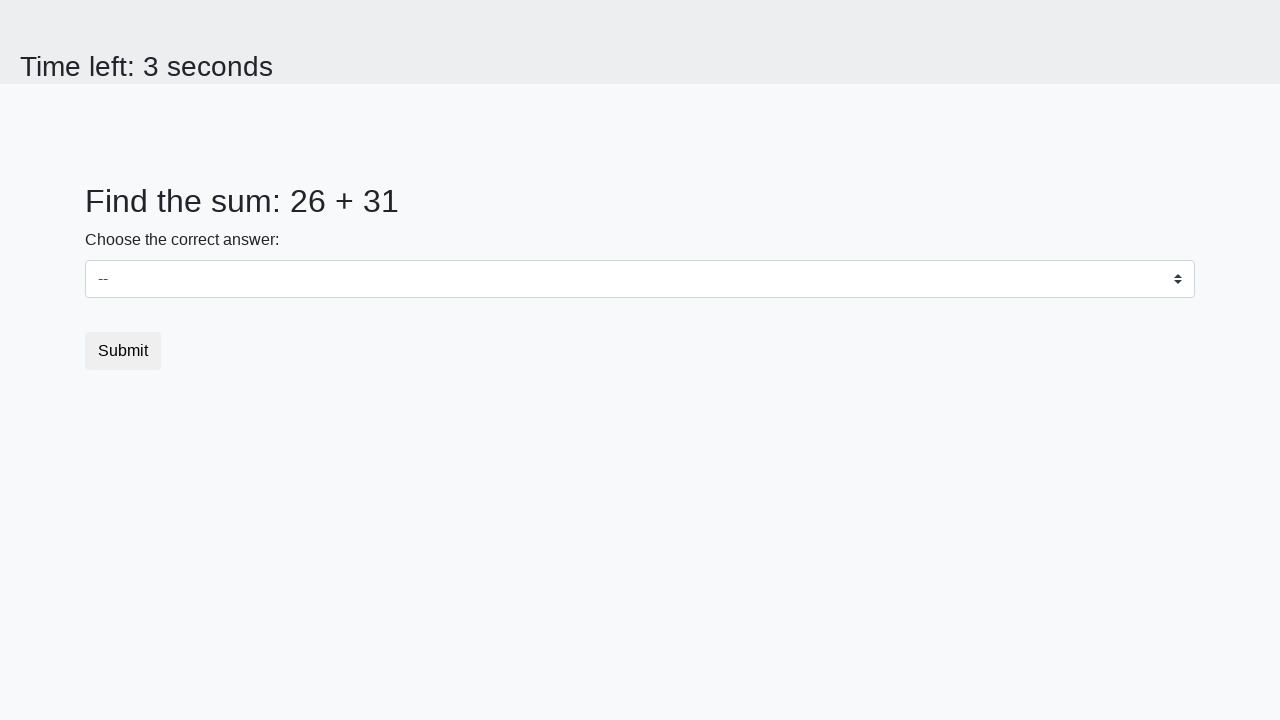

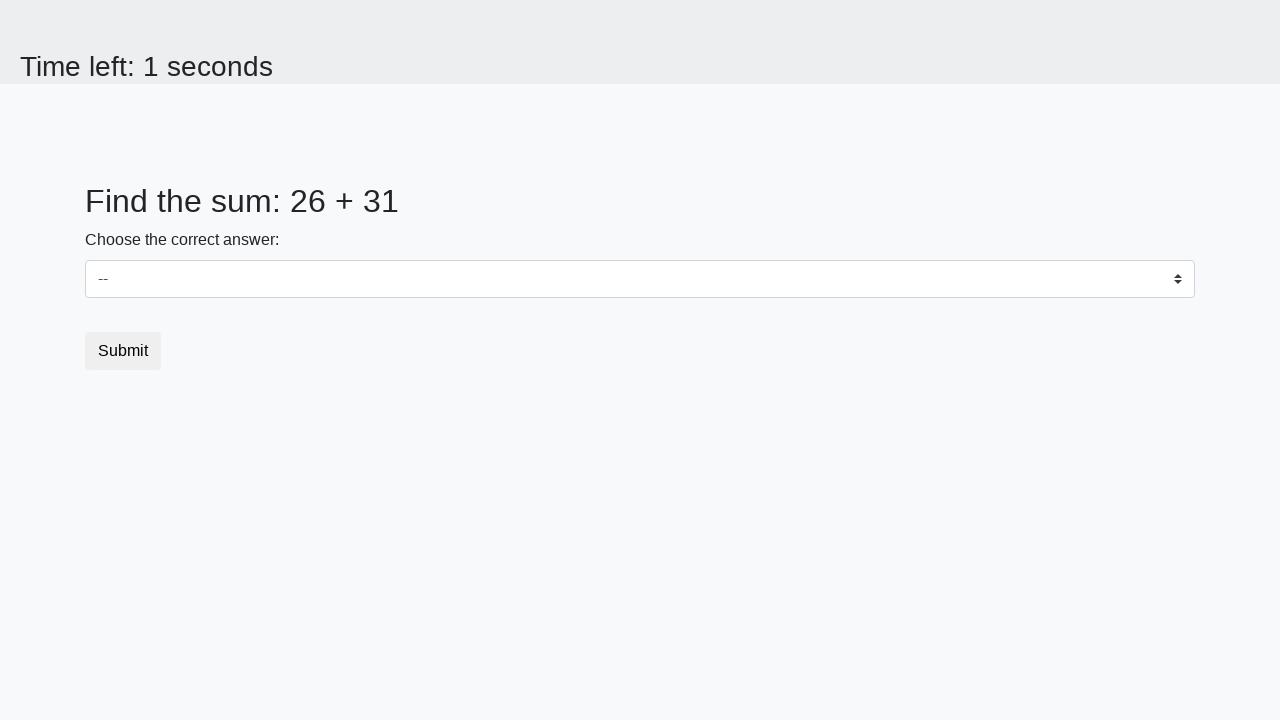